Tests JavaScript alert handling by clicking alert button and accepting the alert

Starting URL: https://formy-project.herokuapp.com/switch-window

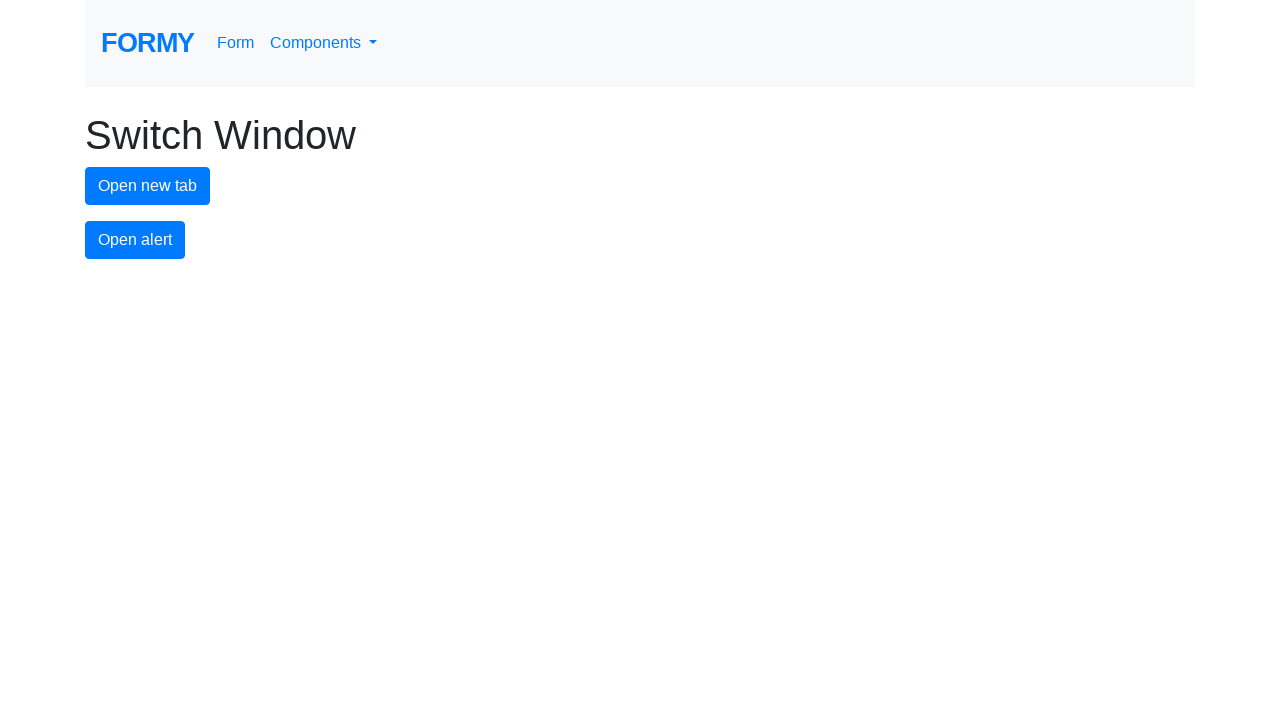

Set up dialog handler to accept alerts
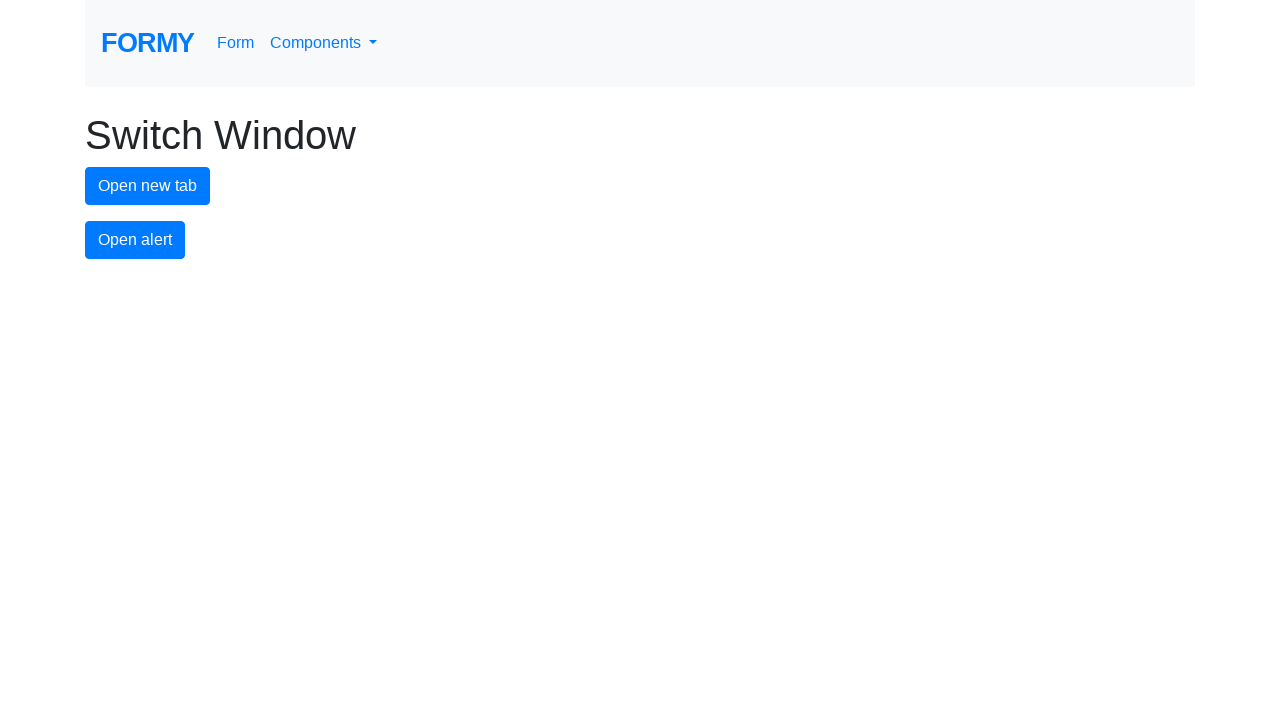

Clicked alert button to trigger JavaScript alert at (135, 240) on #alert-button
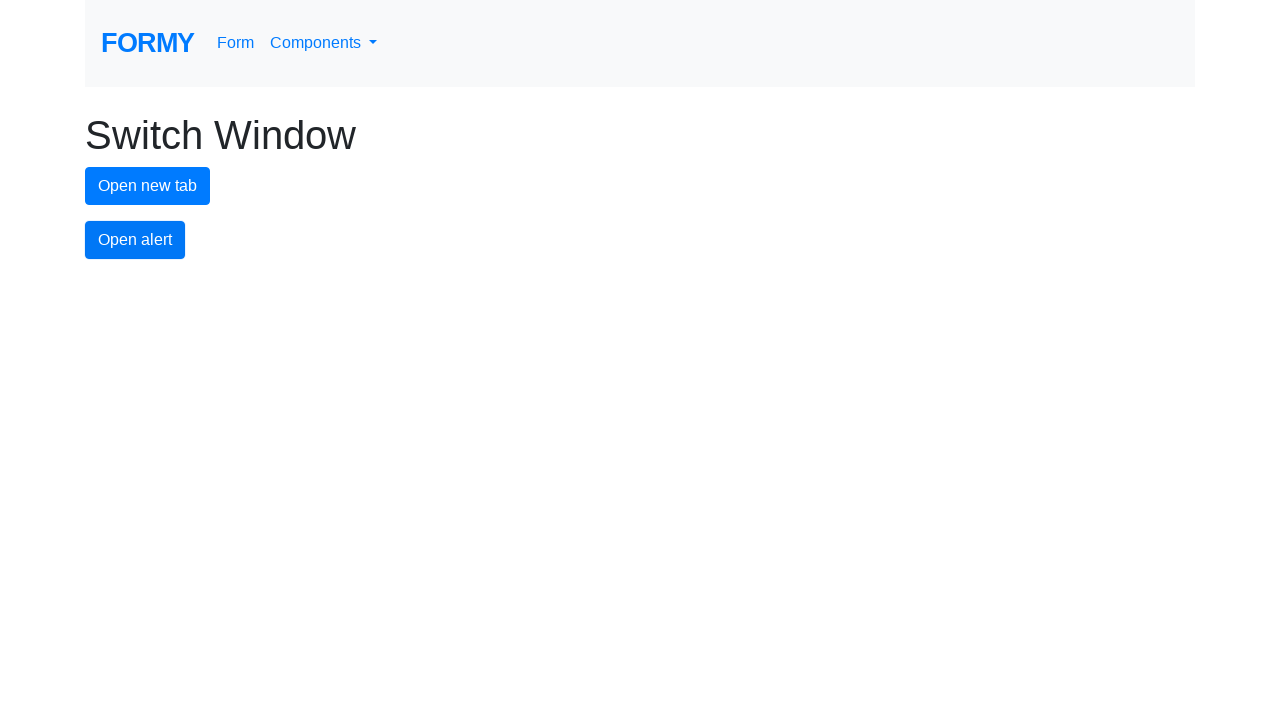

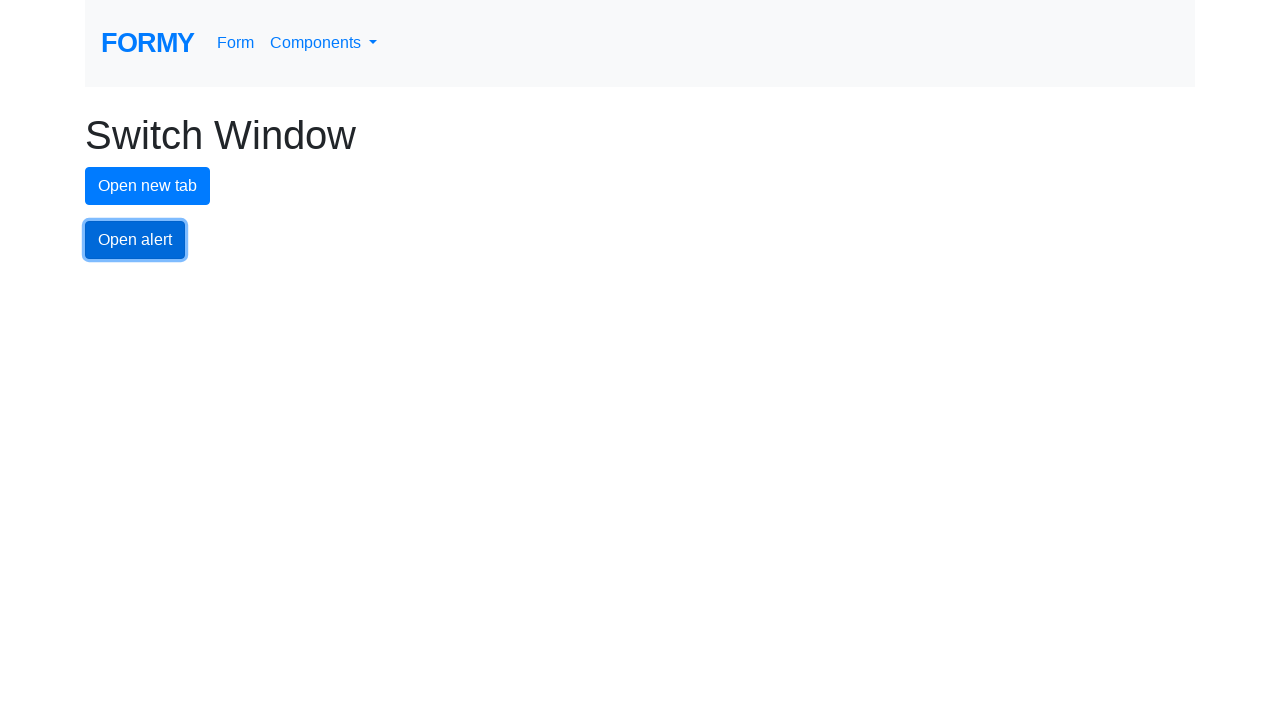